Tests a math challenge form by reading an input value, calculating a mathematical formula (log of absolute value of 12*sin(x)), filling in the answer, checking required checkboxes, and submitting the form.

Starting URL: http://suninjuly.github.io/math.html

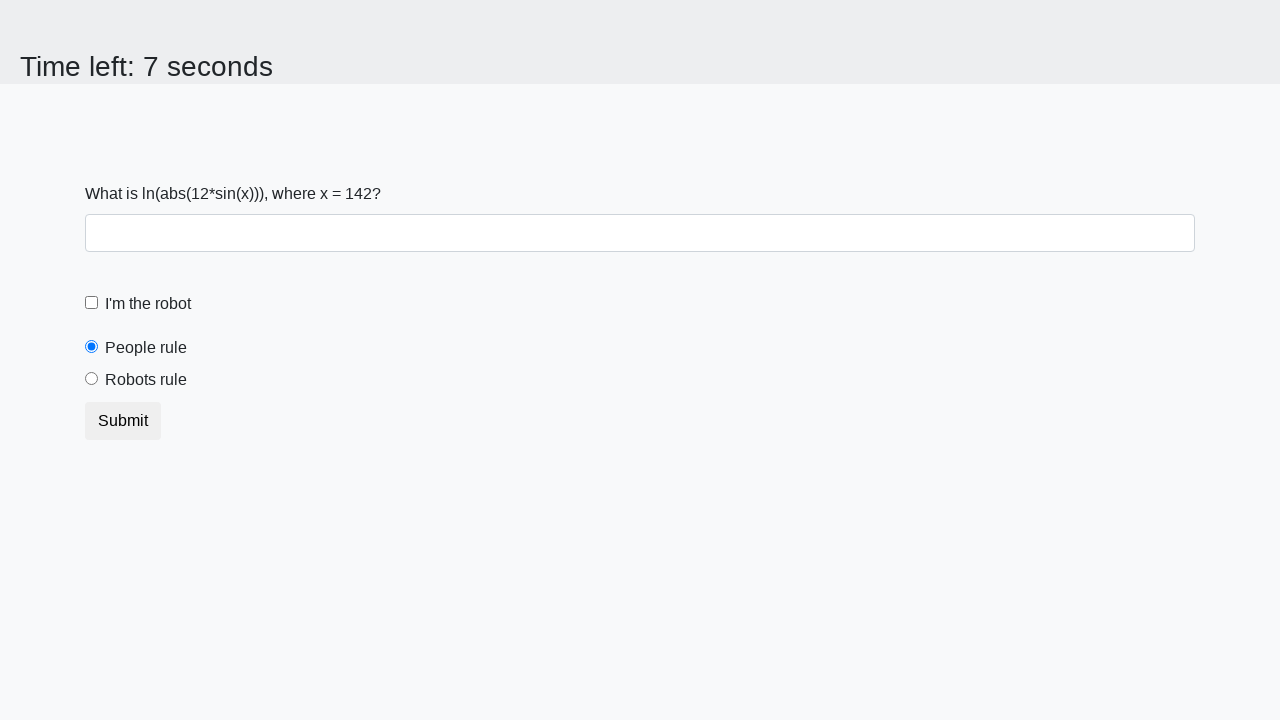

Located the input value element
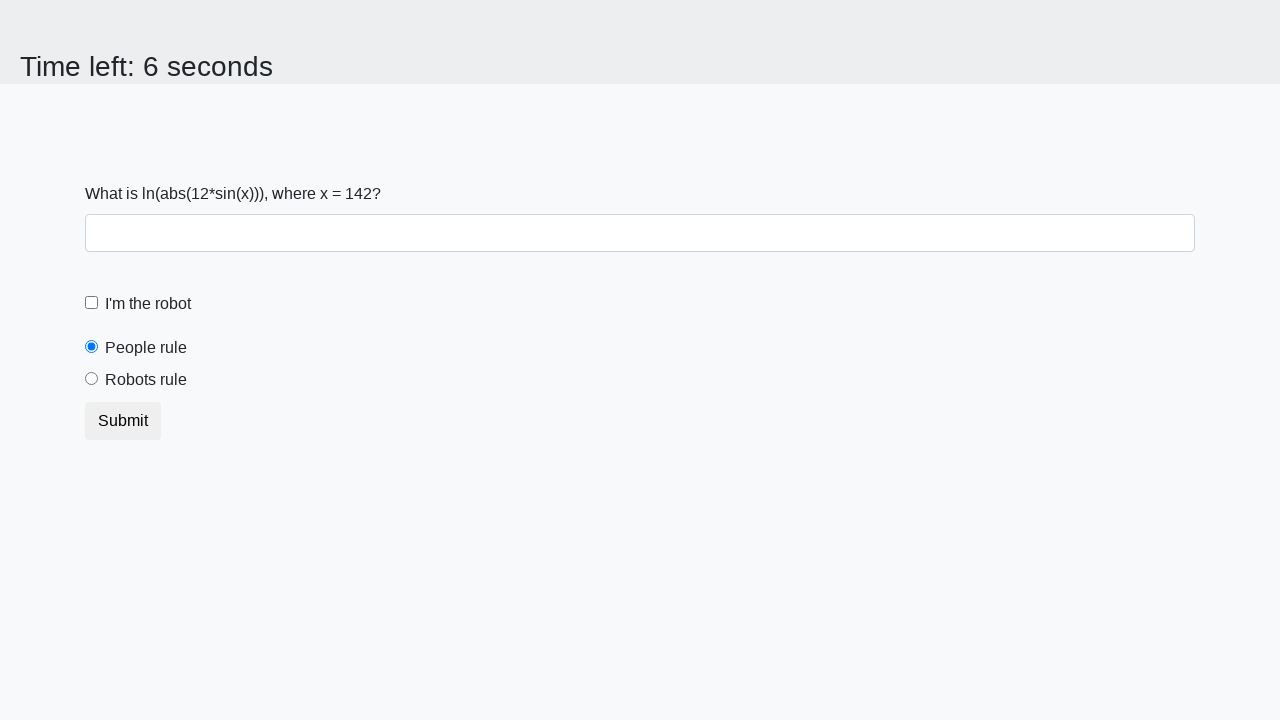

Retrieved x value from input element: 142
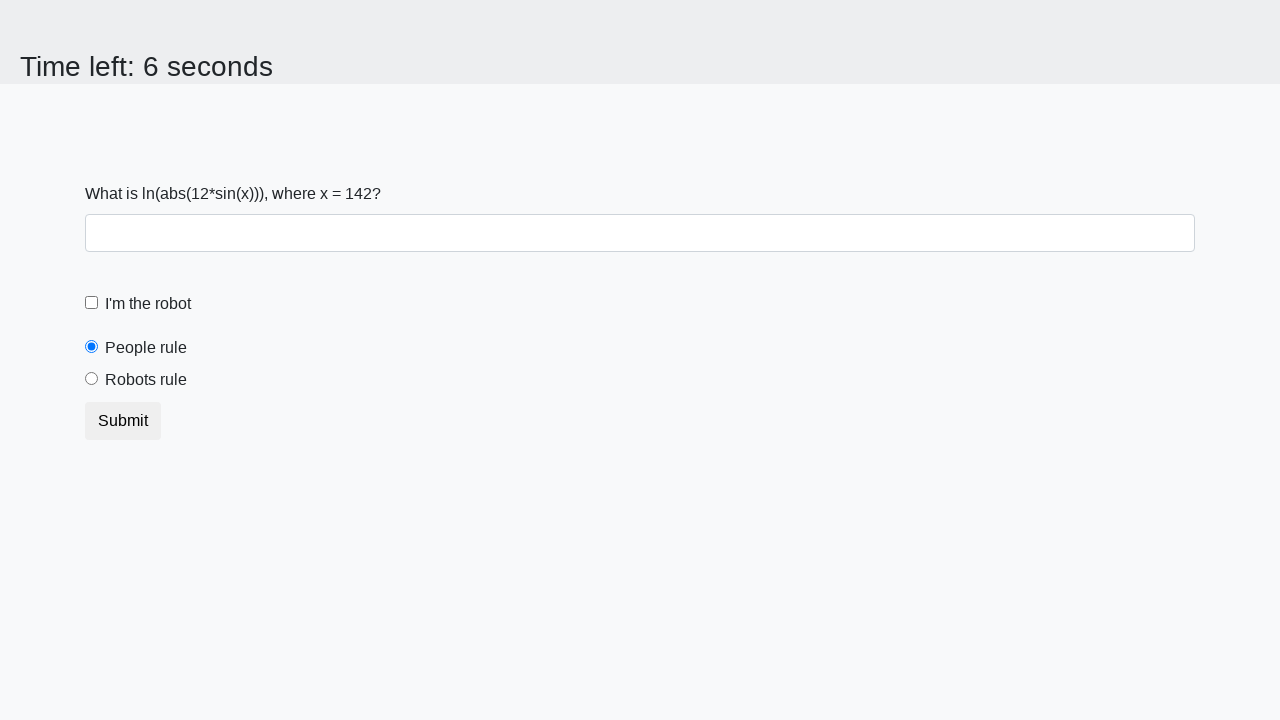

Calculated answer using formula log(|12*sin(x)|): 1.9535296306535614
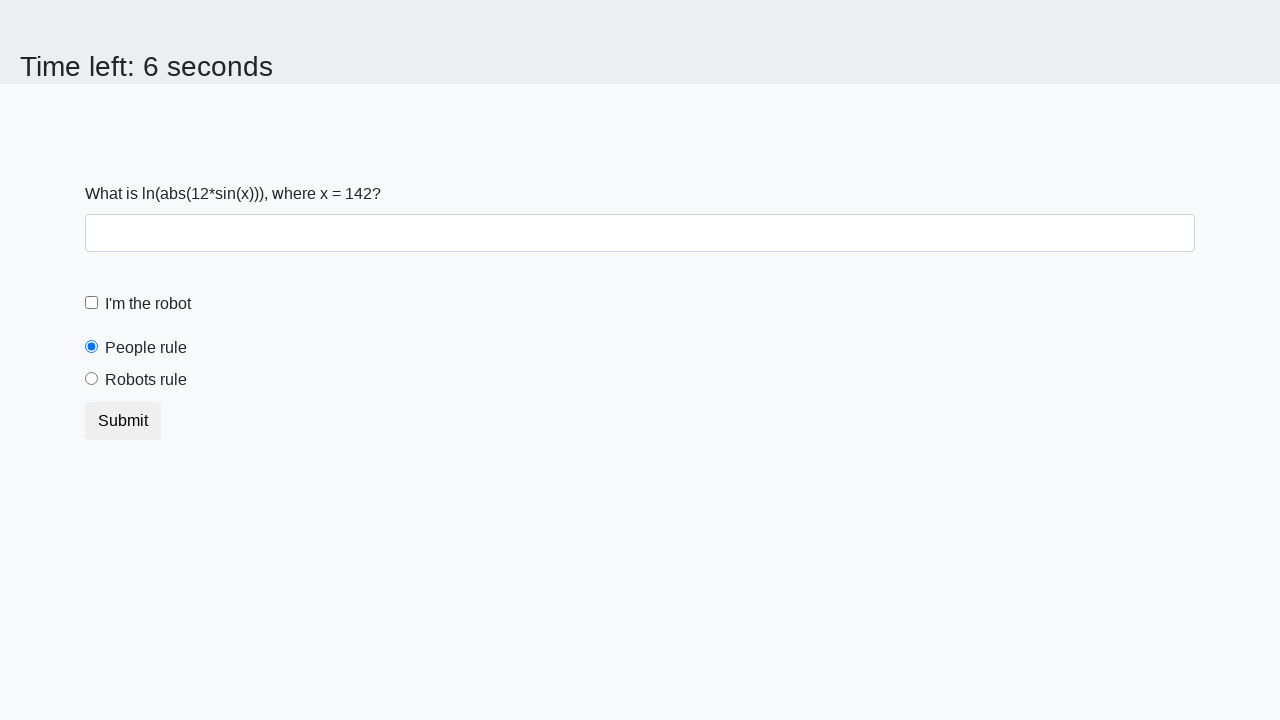

Filled answer field with calculated value: 1.9535296306535614 on #answer
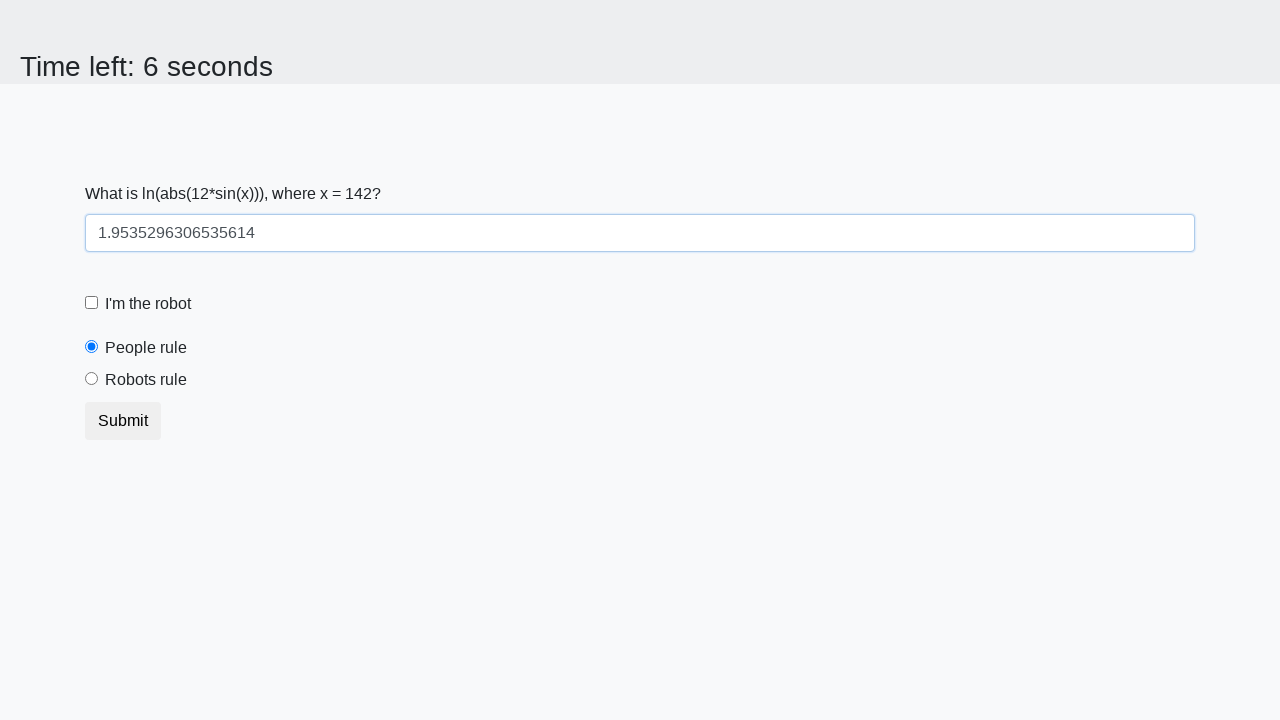

Checked the robot checkbox at (92, 303) on #robotCheckbox
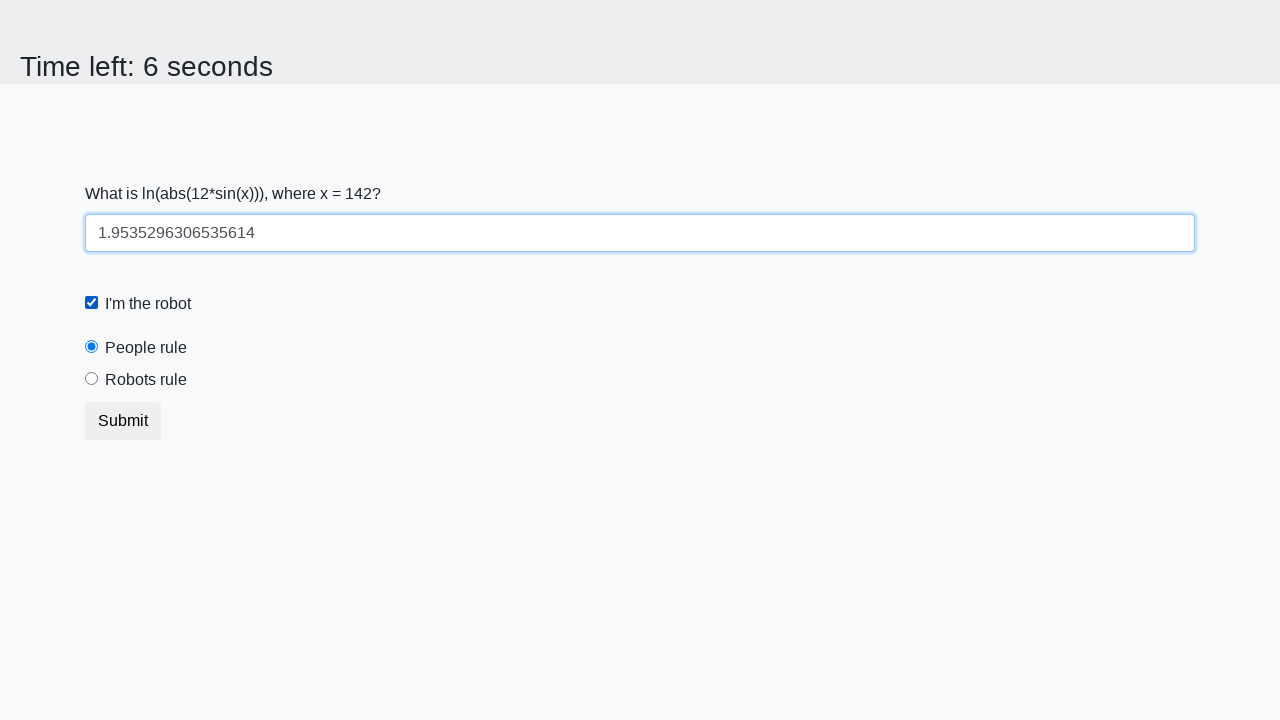

Checked the robots rule checkbox at (92, 379) on #robotsRule
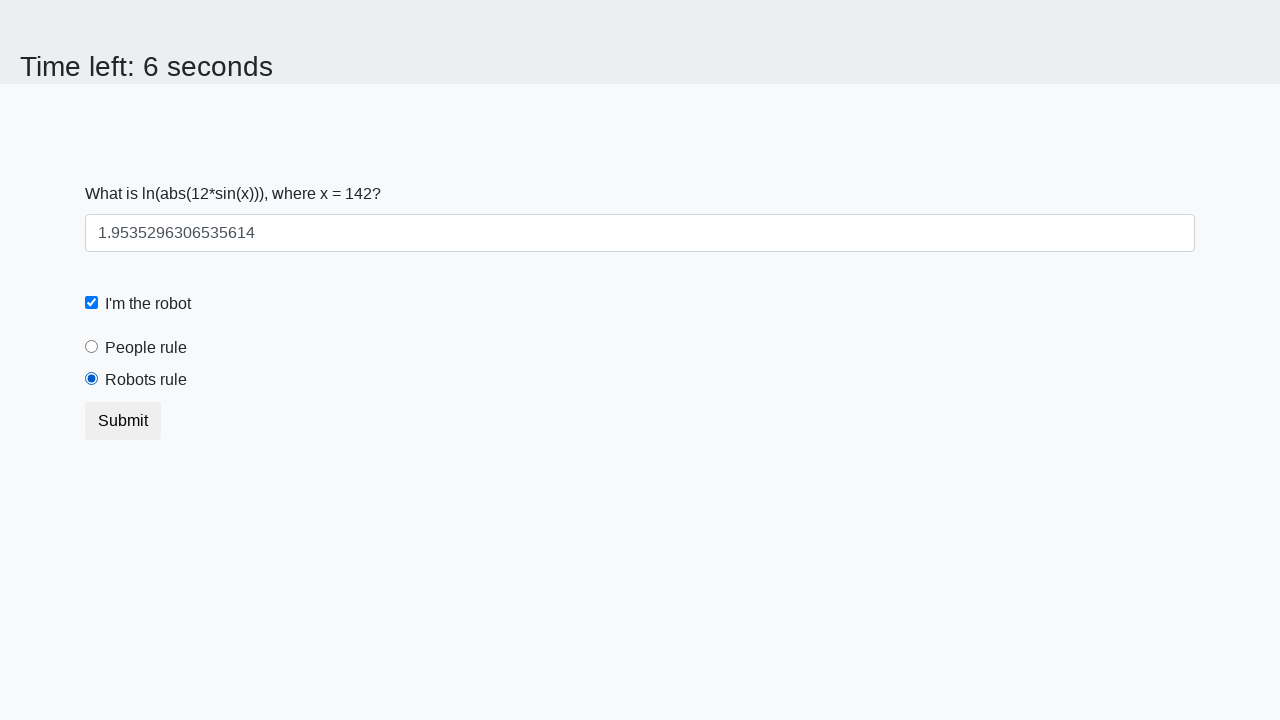

Clicked submit button to submit the form at (123, 421) on .btn.btn-default
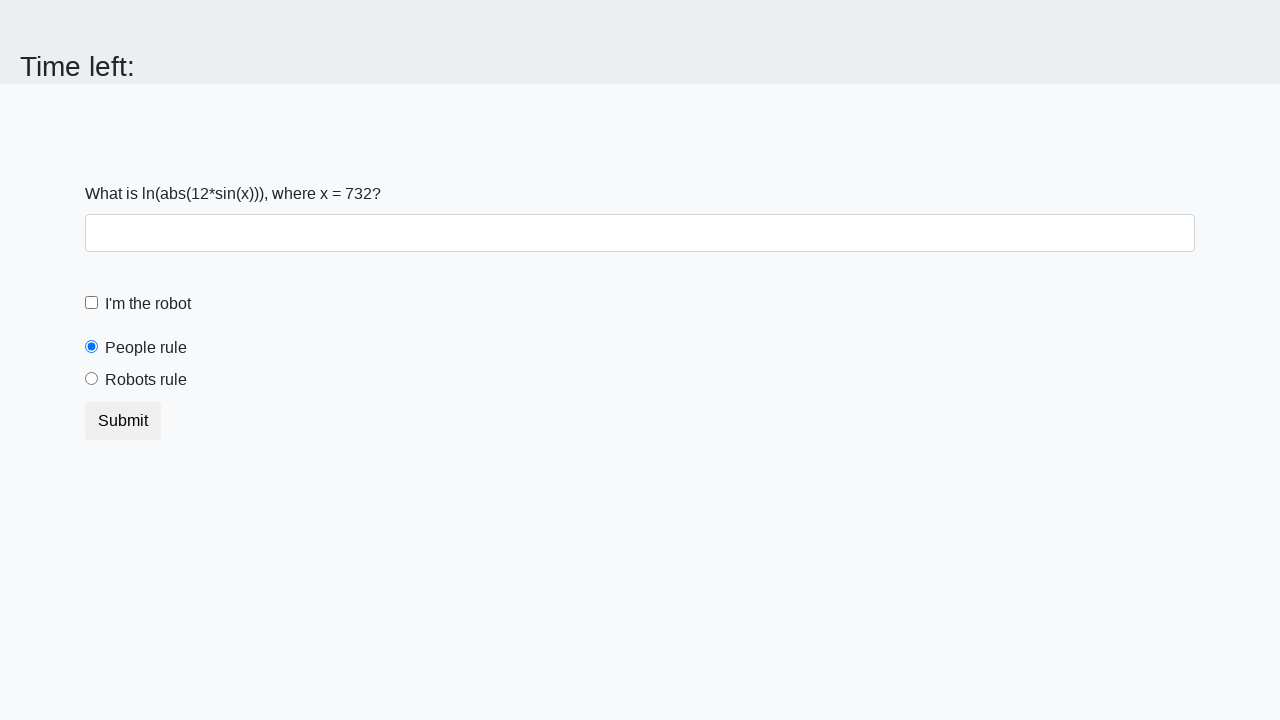

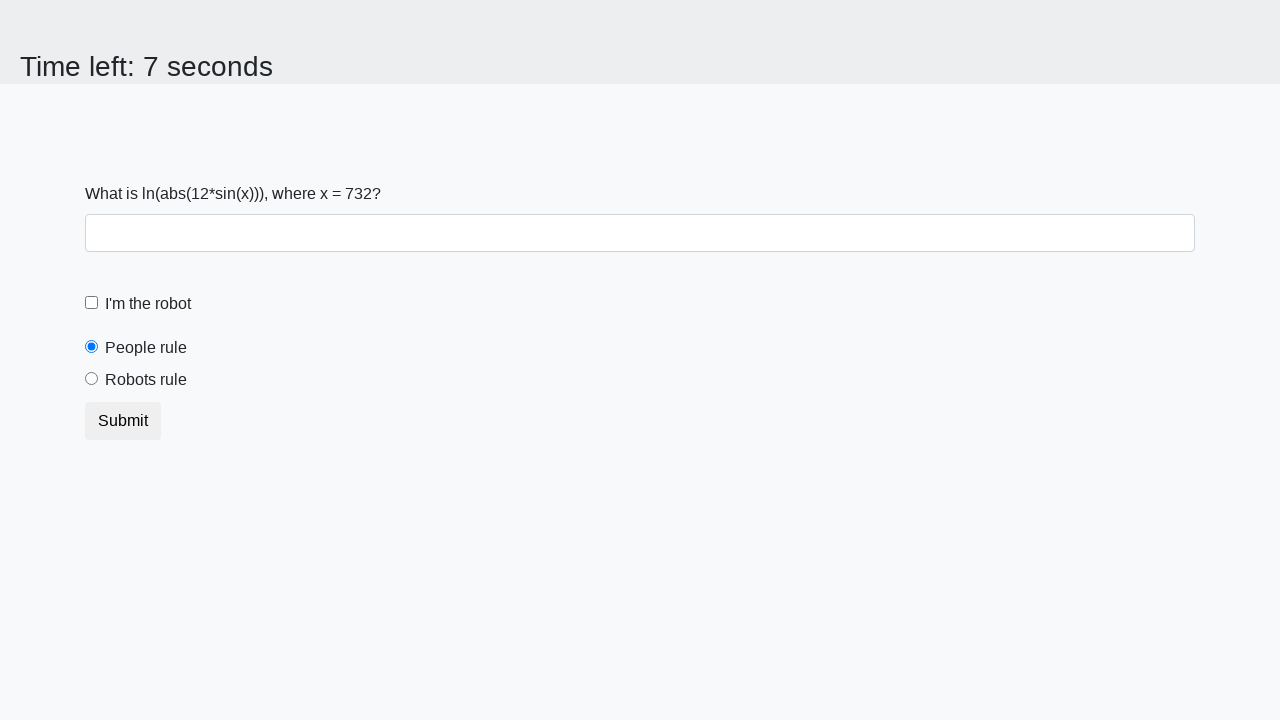